Tests a simple form by filling in first name, last name, city, and country fields, then submitting the form by clicking a button

Starting URL: http://suninjuly.github.io/simple_form_find_task.html

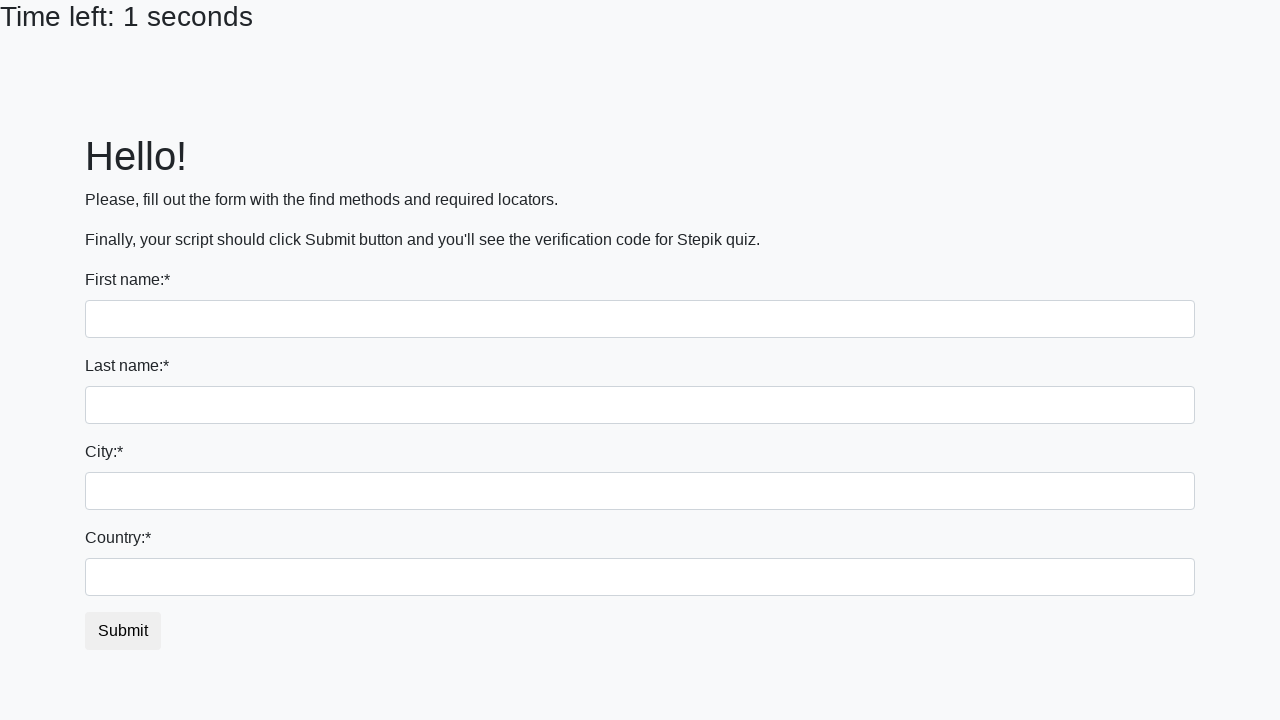

Filled first name field with 'Ivan' on input[name='first_name']
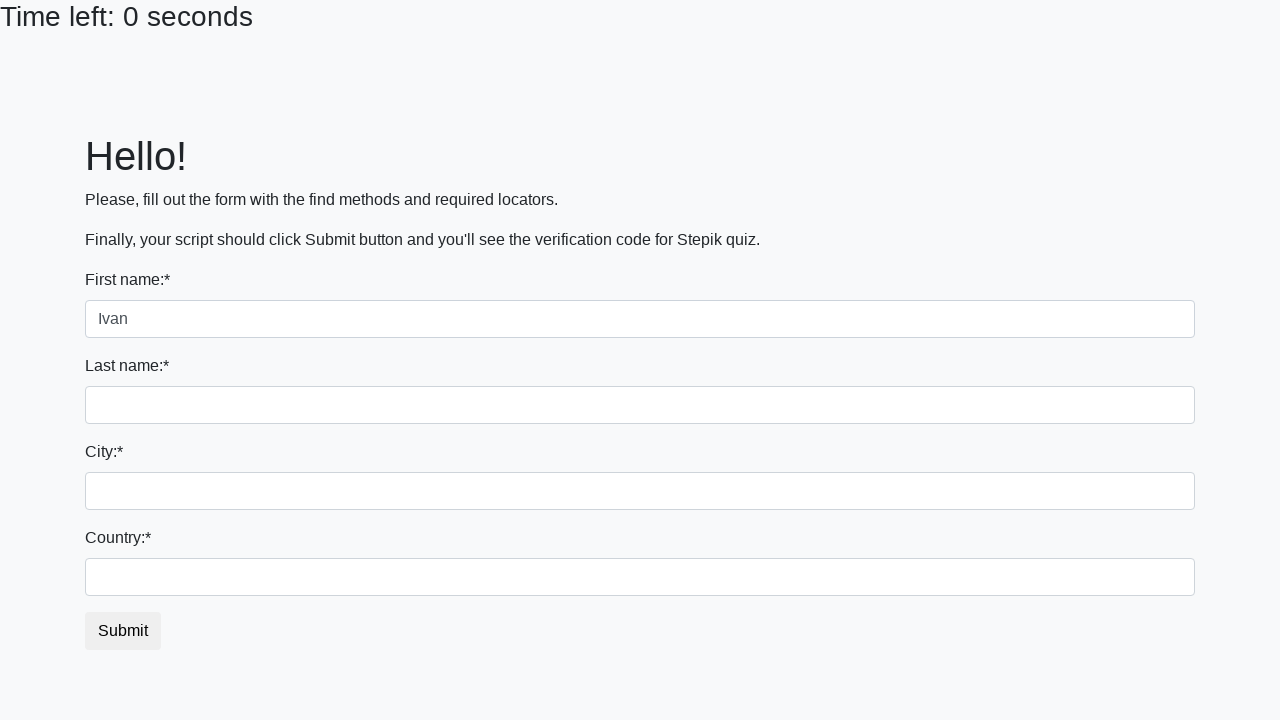

Filled last name field with 'Petrov' on input[name='last_name']
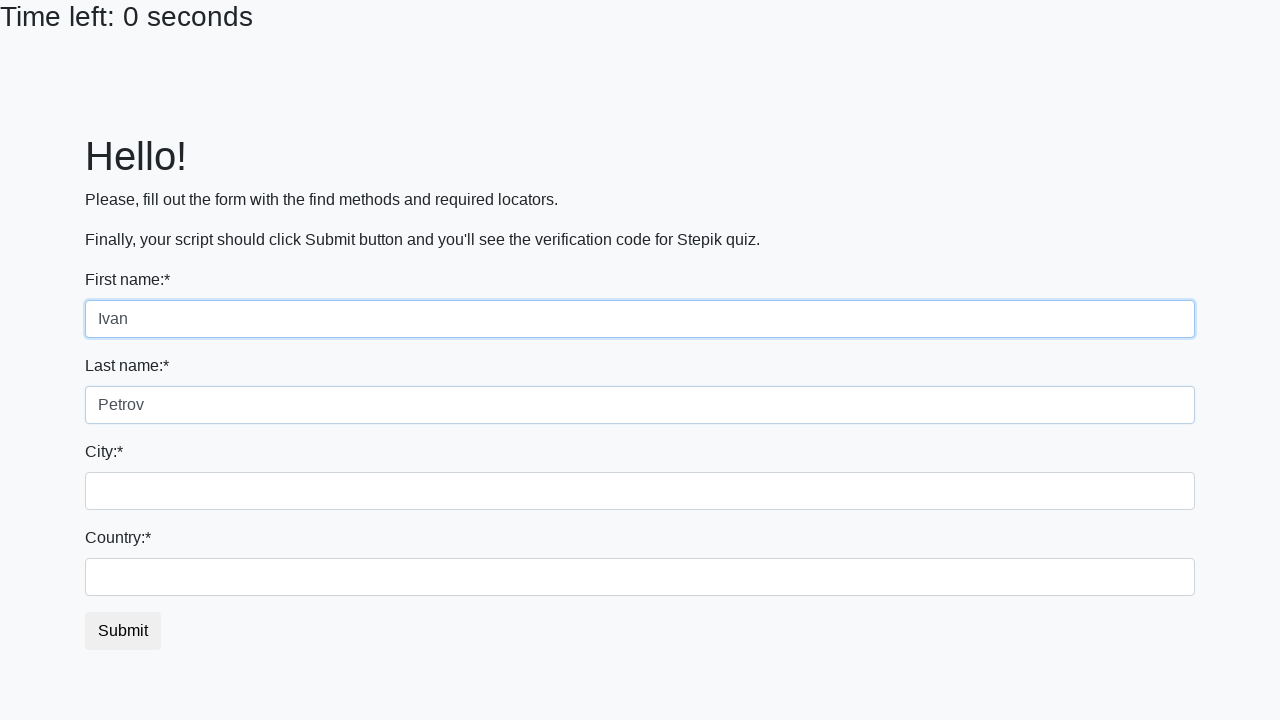

Filled city field with 'Smolensk' on .city
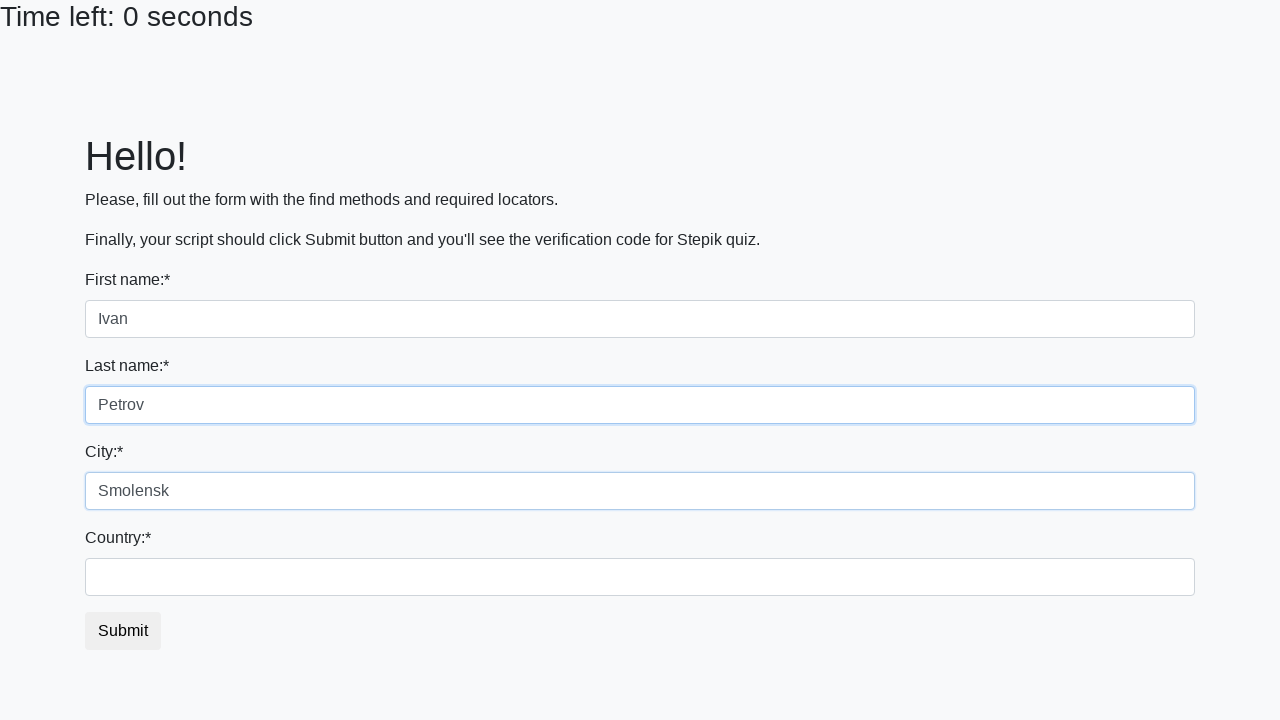

Filled country field with 'Russia' on #country
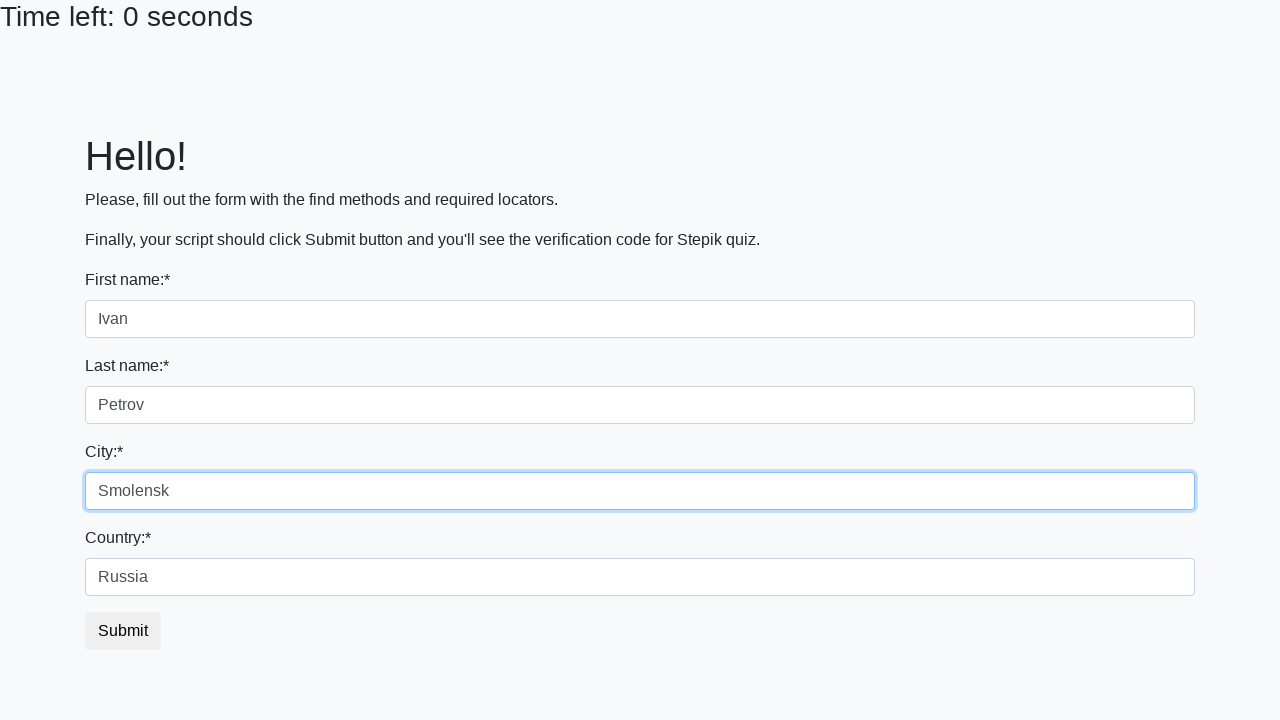

Clicked submit button to submit the form at (123, 631) on button.btn
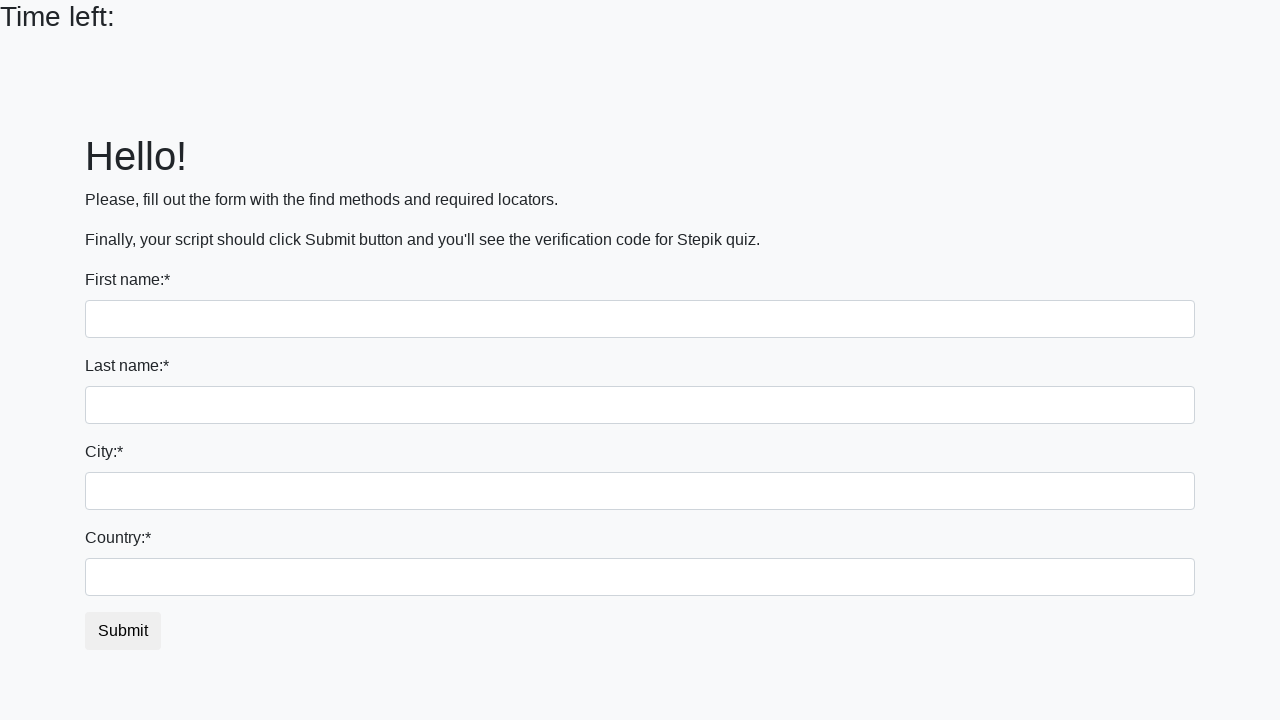

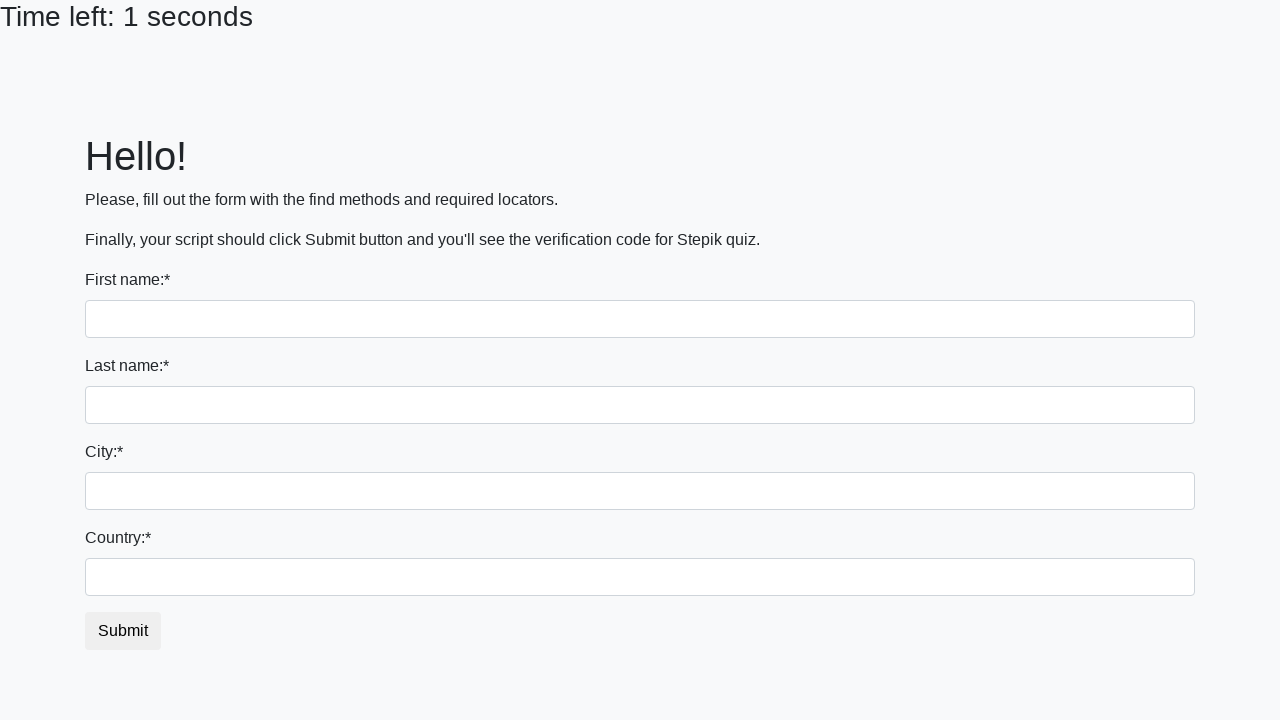